Tests navigation from the homepage to the Getting Started page by clicking the "Get started" link and verifying the Installation heading appears

Starting URL: https://playwright.dev

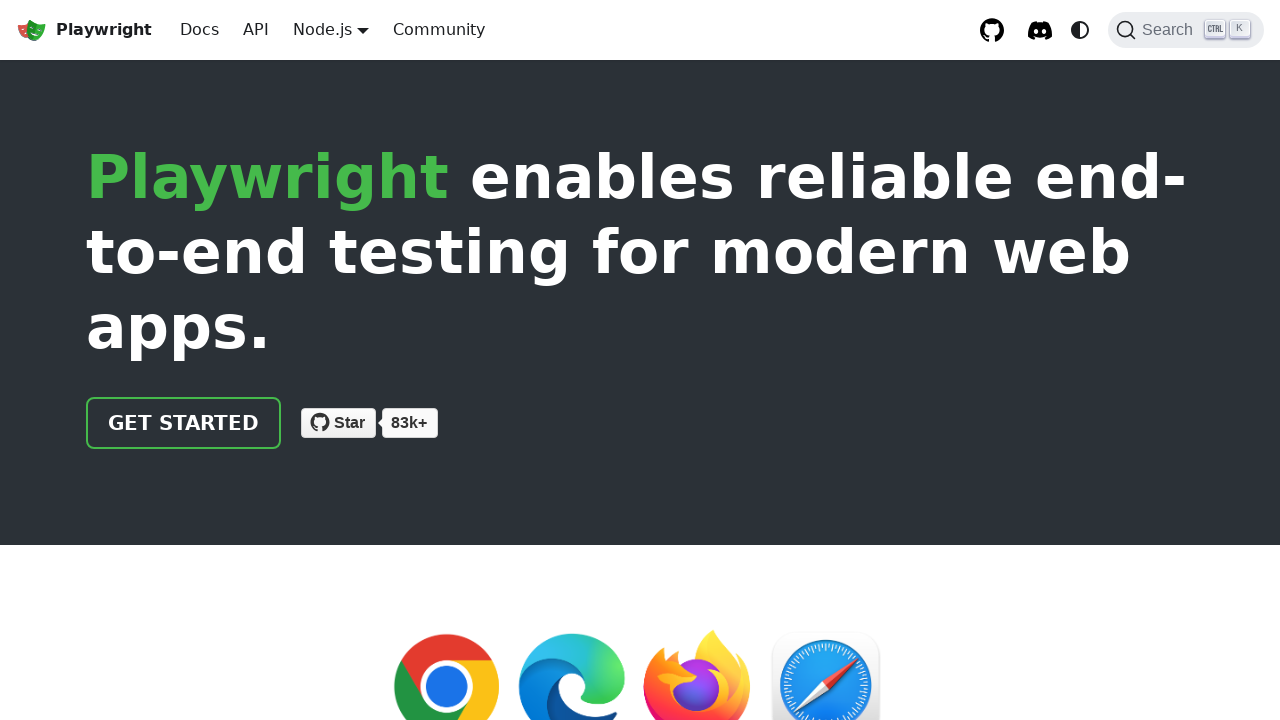

Clicked 'Get started' link to navigate to Getting Started page at (184, 423) on internal:role=link[name="Get started"i]
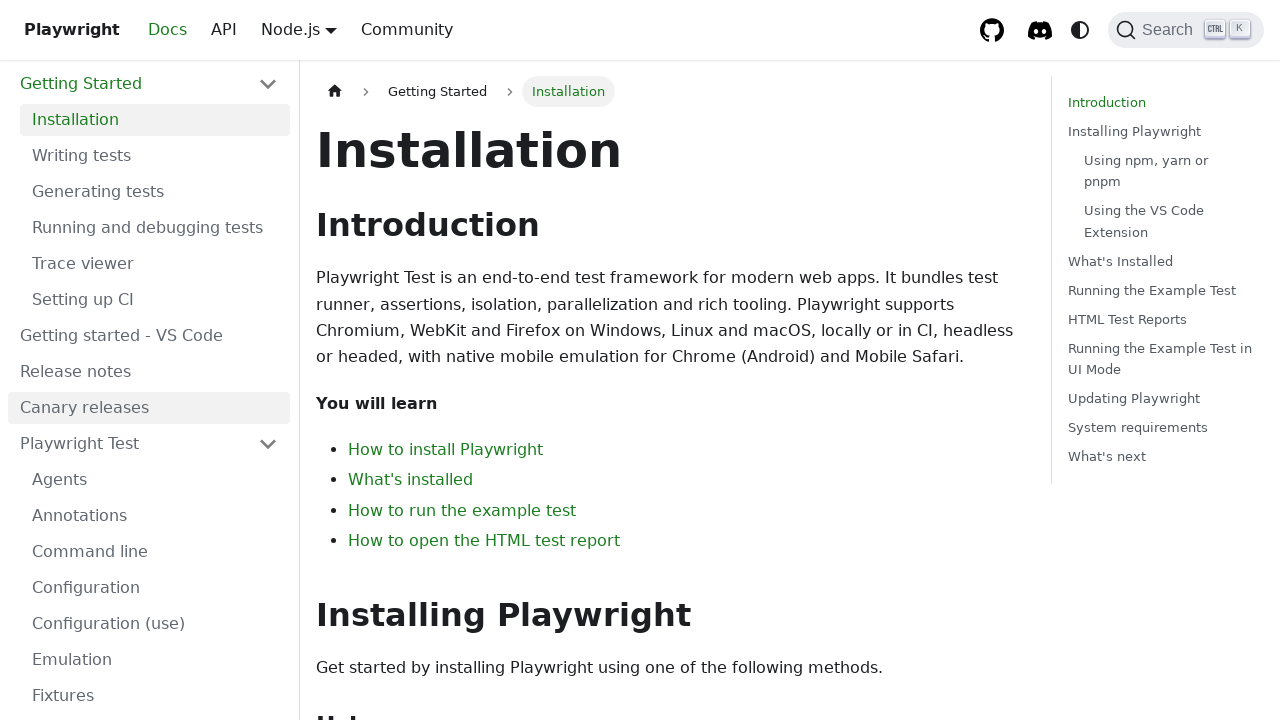

Installation heading appeared on Getting Started page
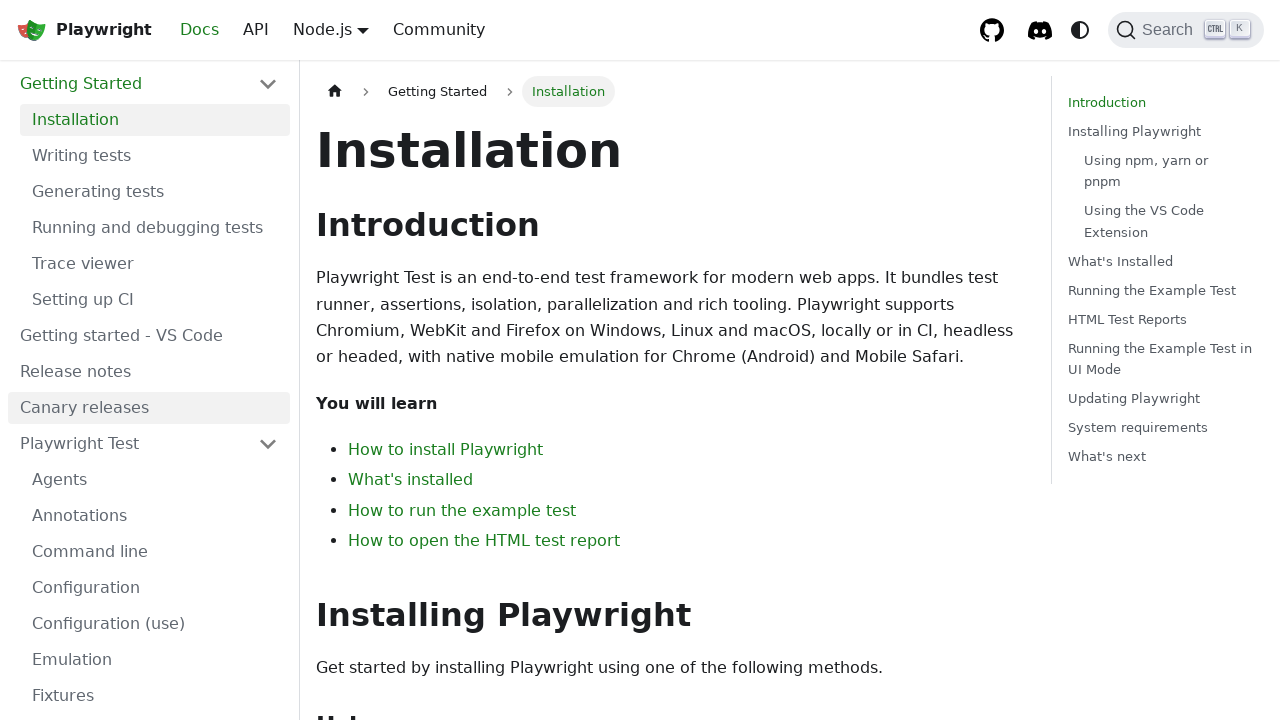

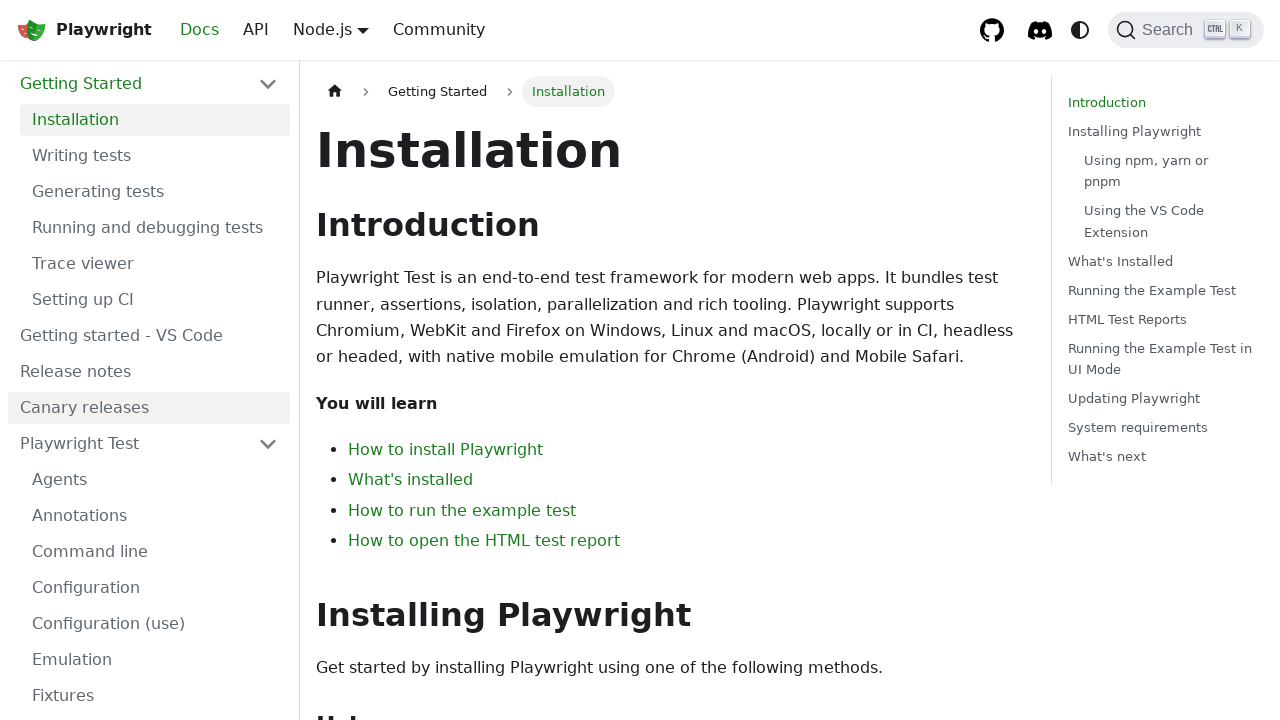